Tests double-click functionality by double-clicking on a button and verifying the action is registered

Starting URL: https://demoqa.com/buttons

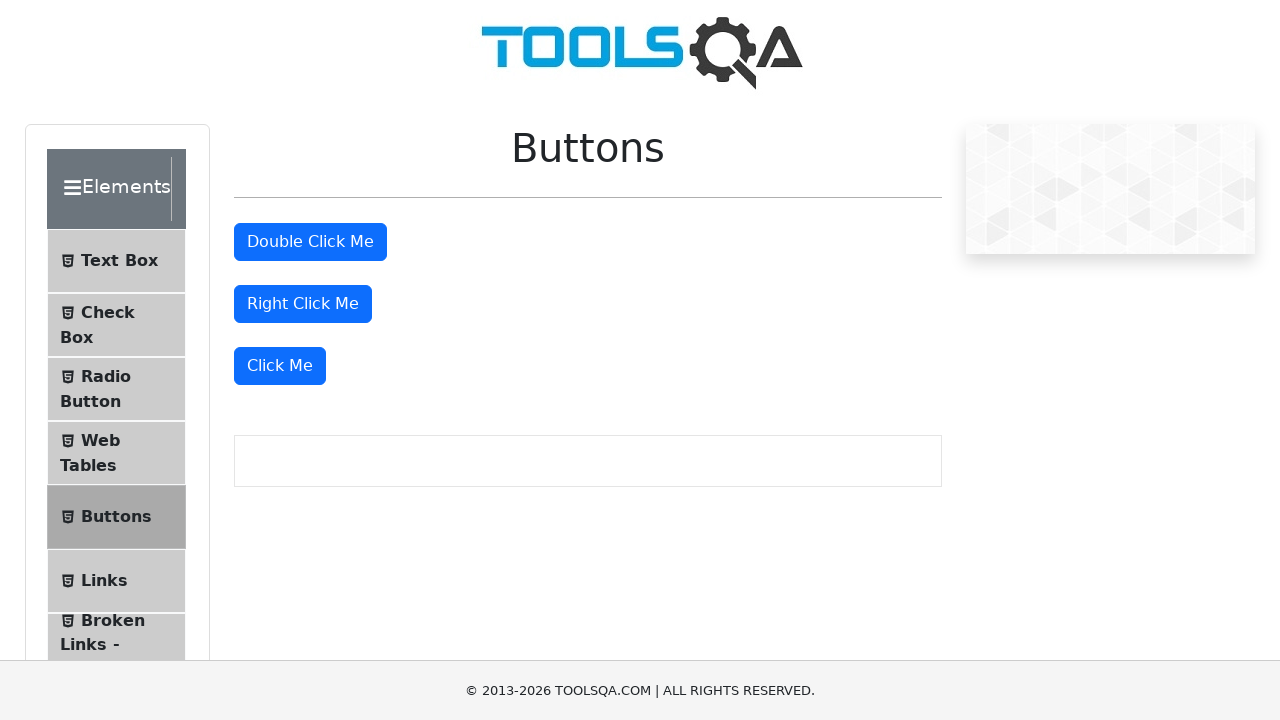

Double-clicked the 'Double Click Me' button at (310, 242) on #doubleClickBtn
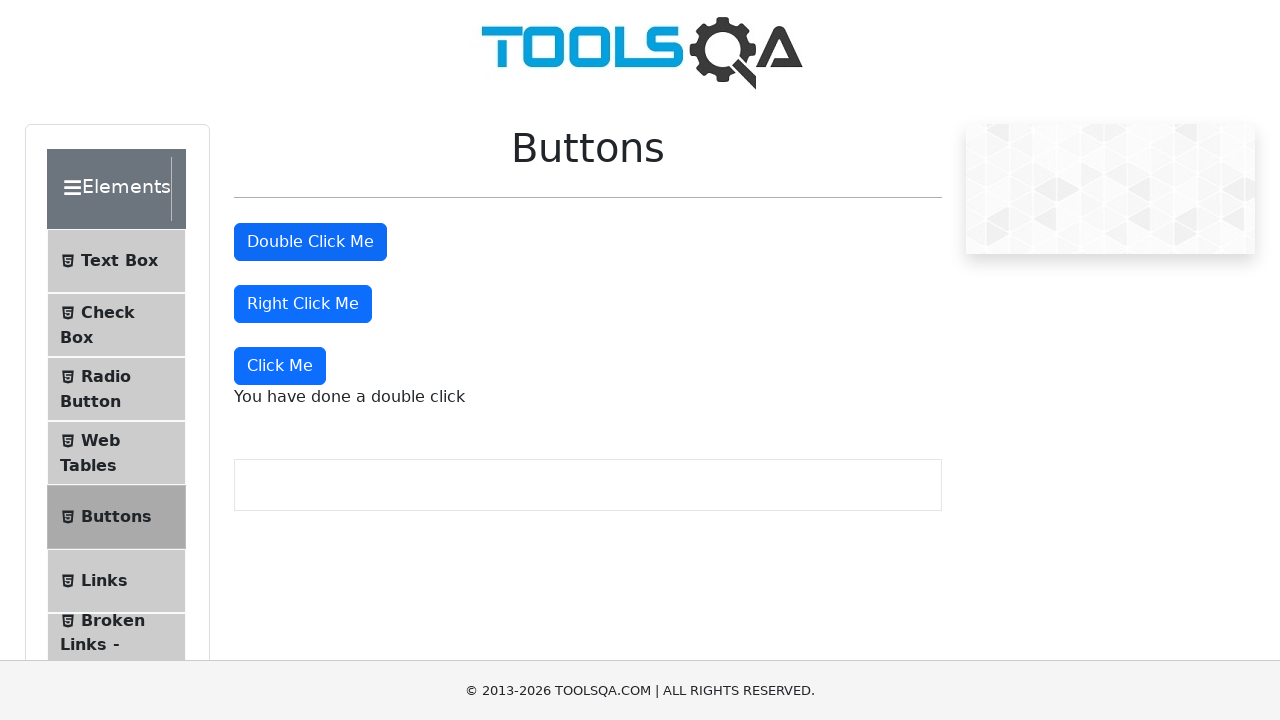

Double-click confirmation message appeared
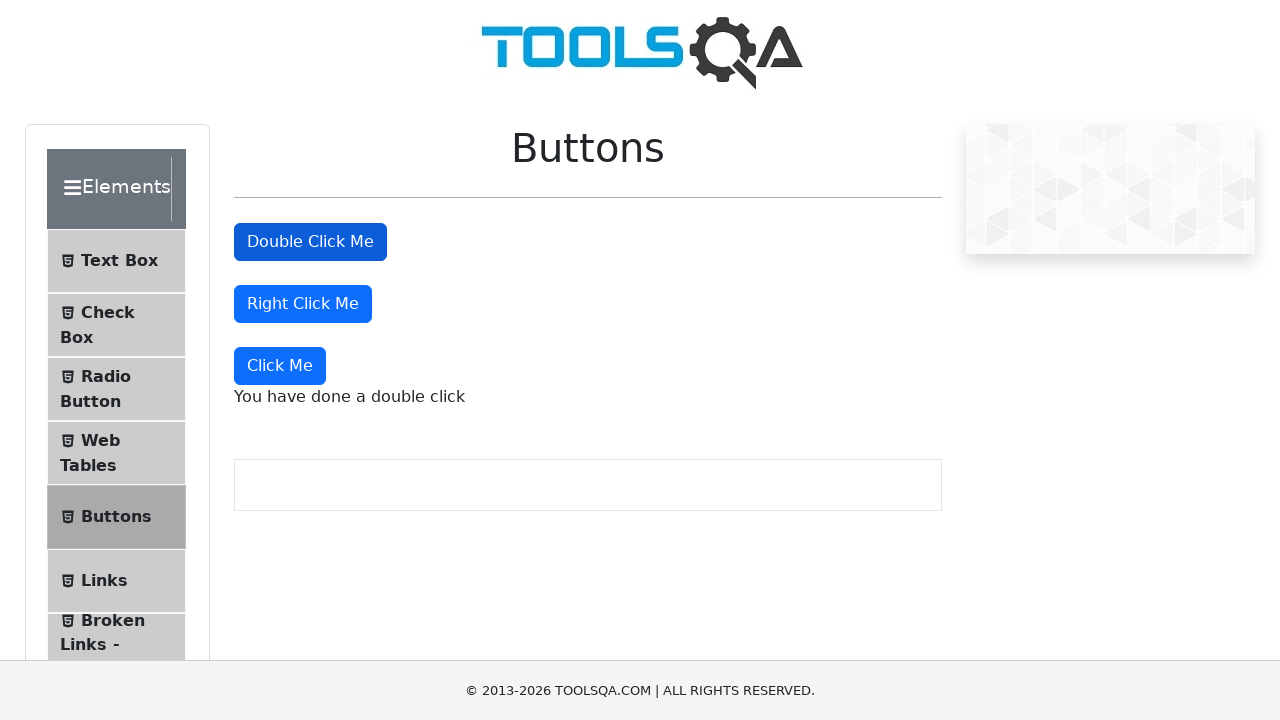

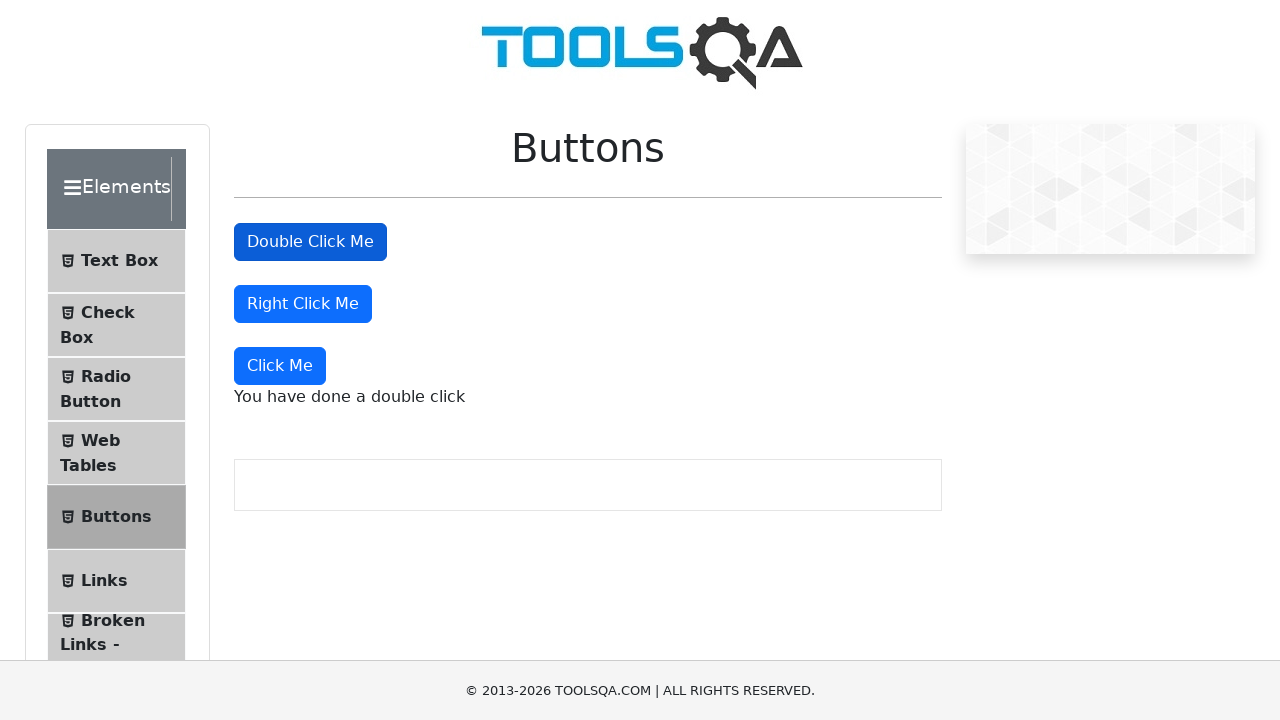